Navigates to NSE India's ETF market data page and clicks the CSV download button to trigger a file download.

Starting URL: https://www.nseindia.com/market-data/exchange-traded-funds-etf

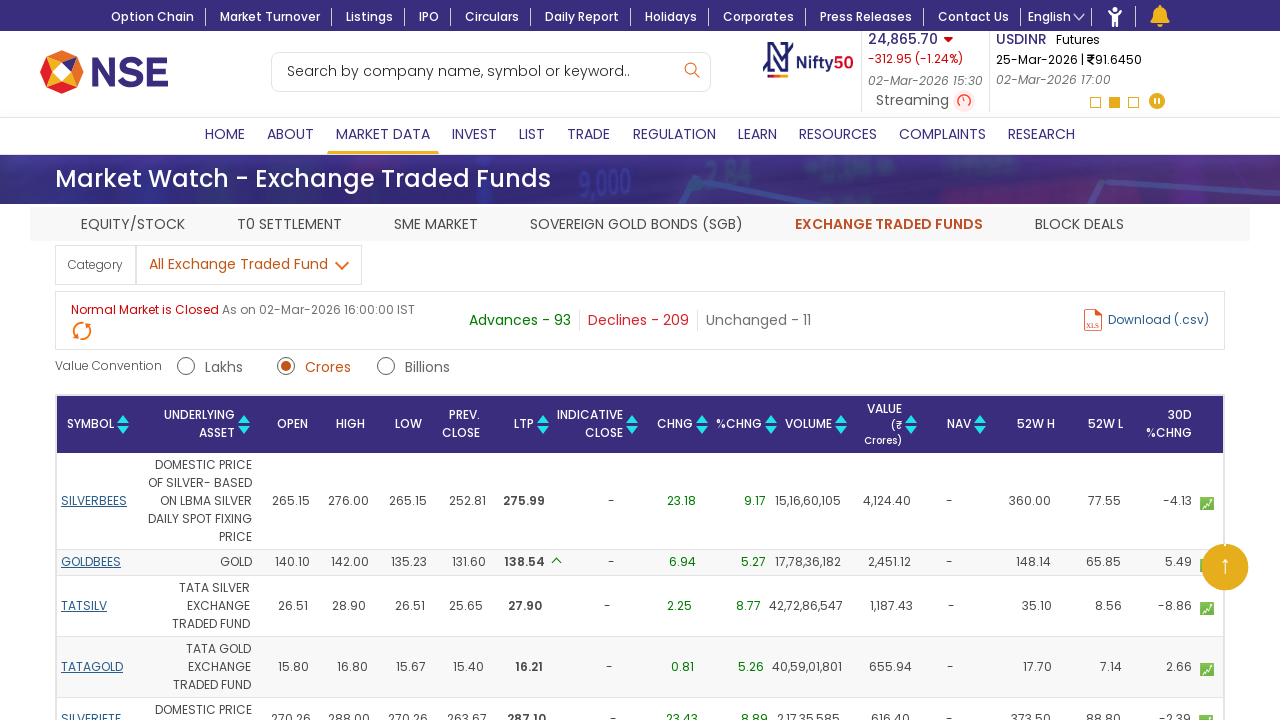

Navigated to NSE India ETF market data page and waited for network to become idle
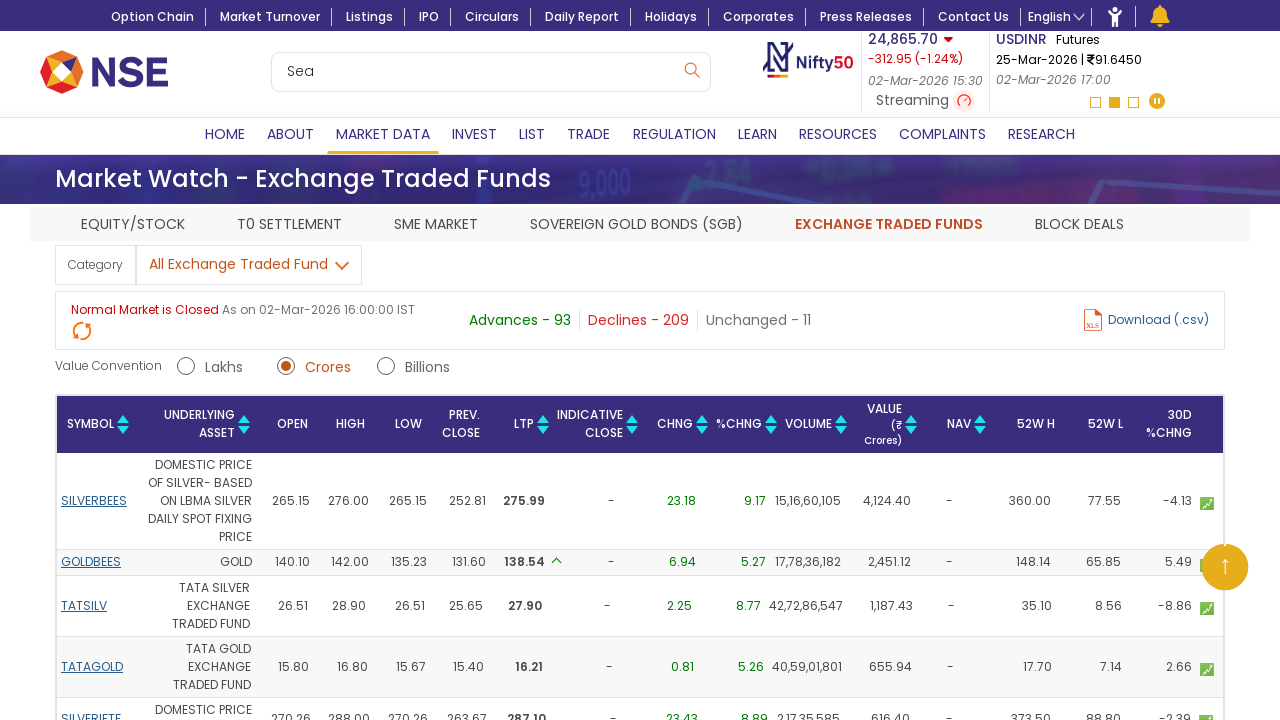

CSV download button became visible on the page
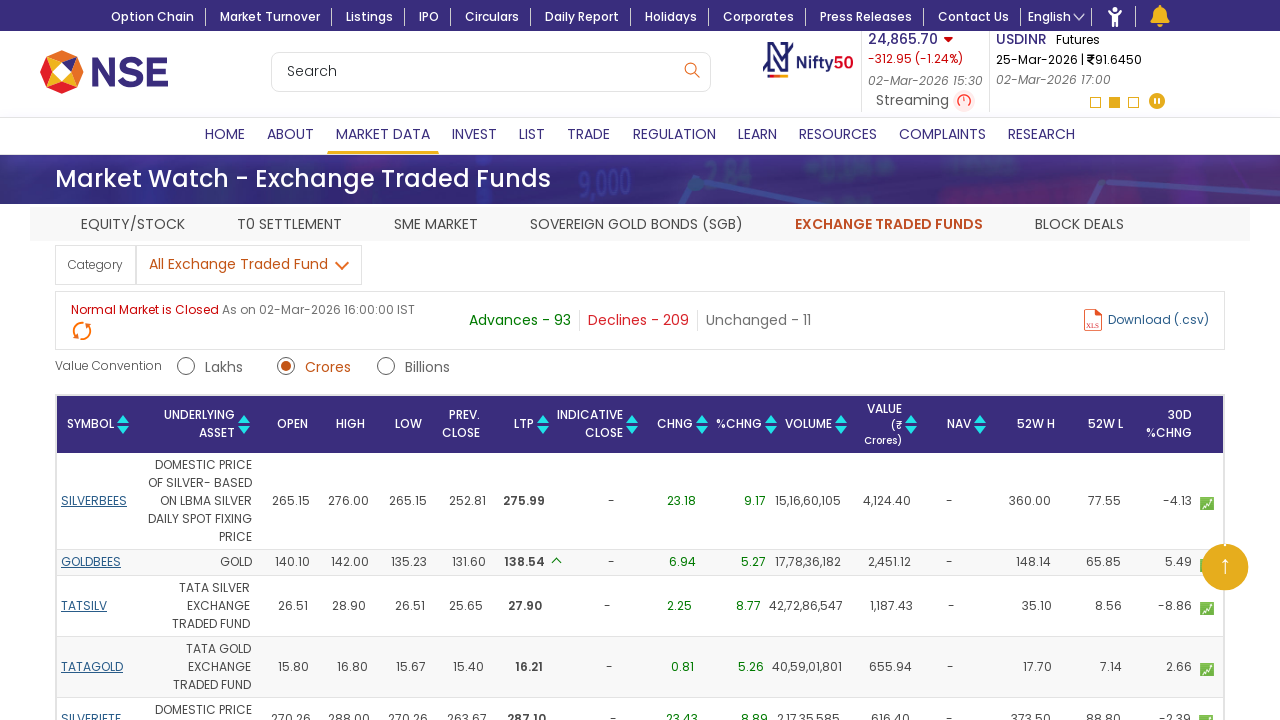

Clicked the CSV download button to trigger file download at (1146, 320) on xpath=//img[@title='csv']/parent::a
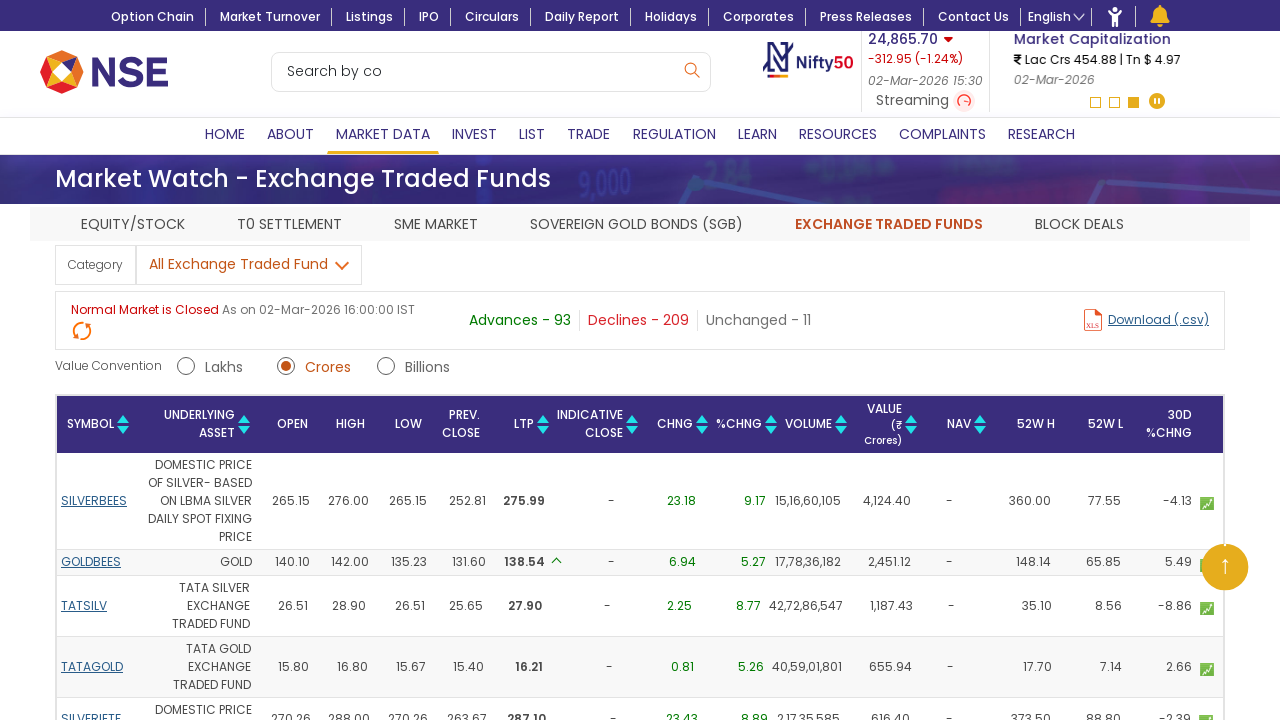

Waited for download to initiate
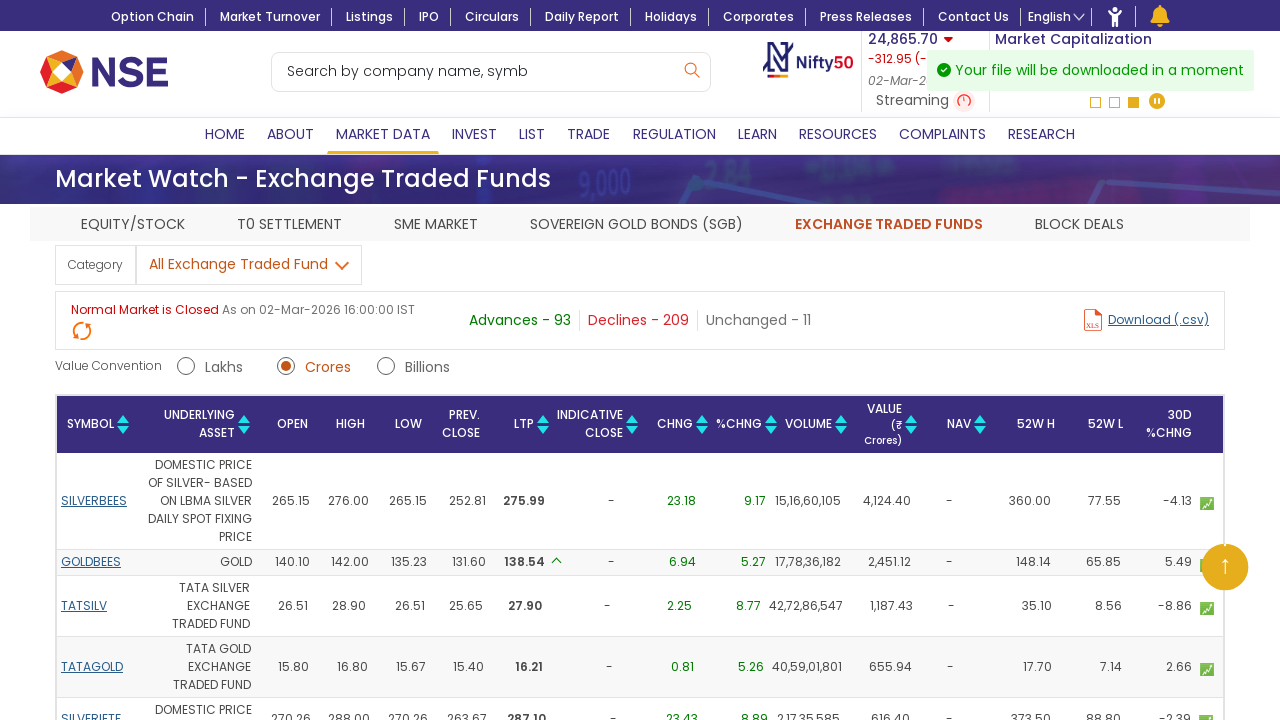

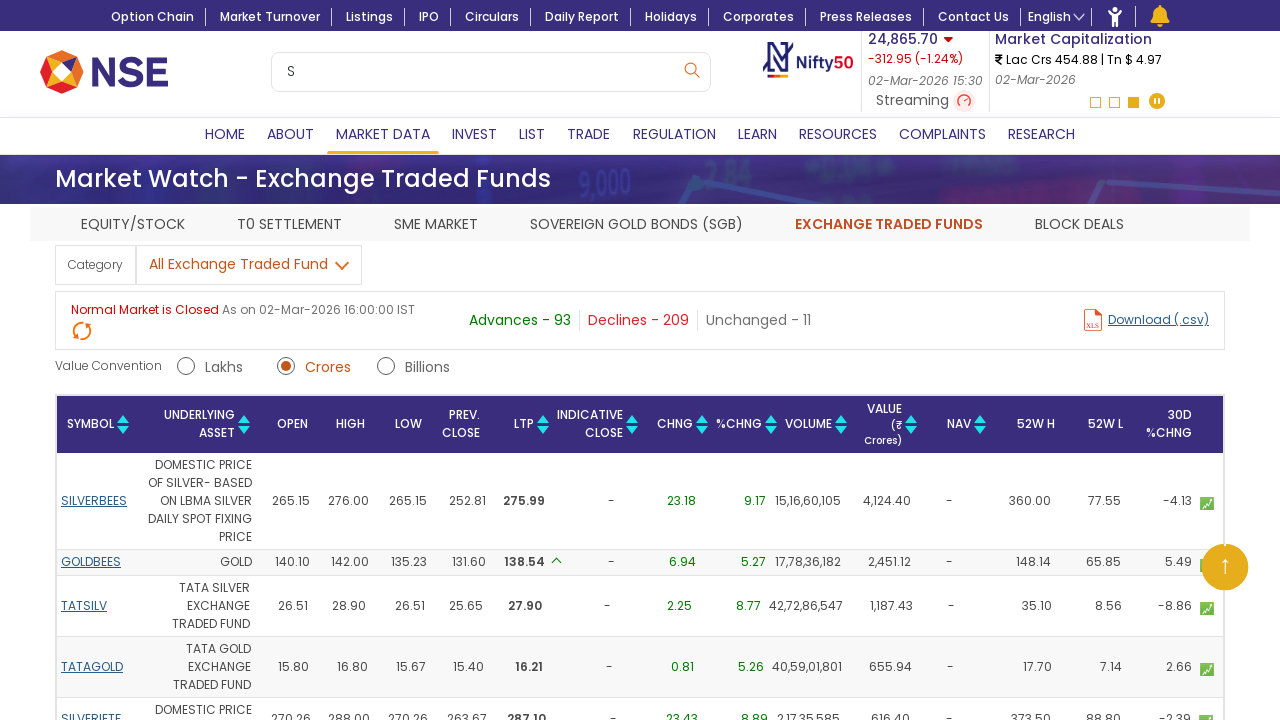